Tests dynamic element loading and alert handling by clicking a button that reveals another button after a delay, then accepting an alert

Starting URL: https://pynishant.github.io/Selenium-python-waits.html

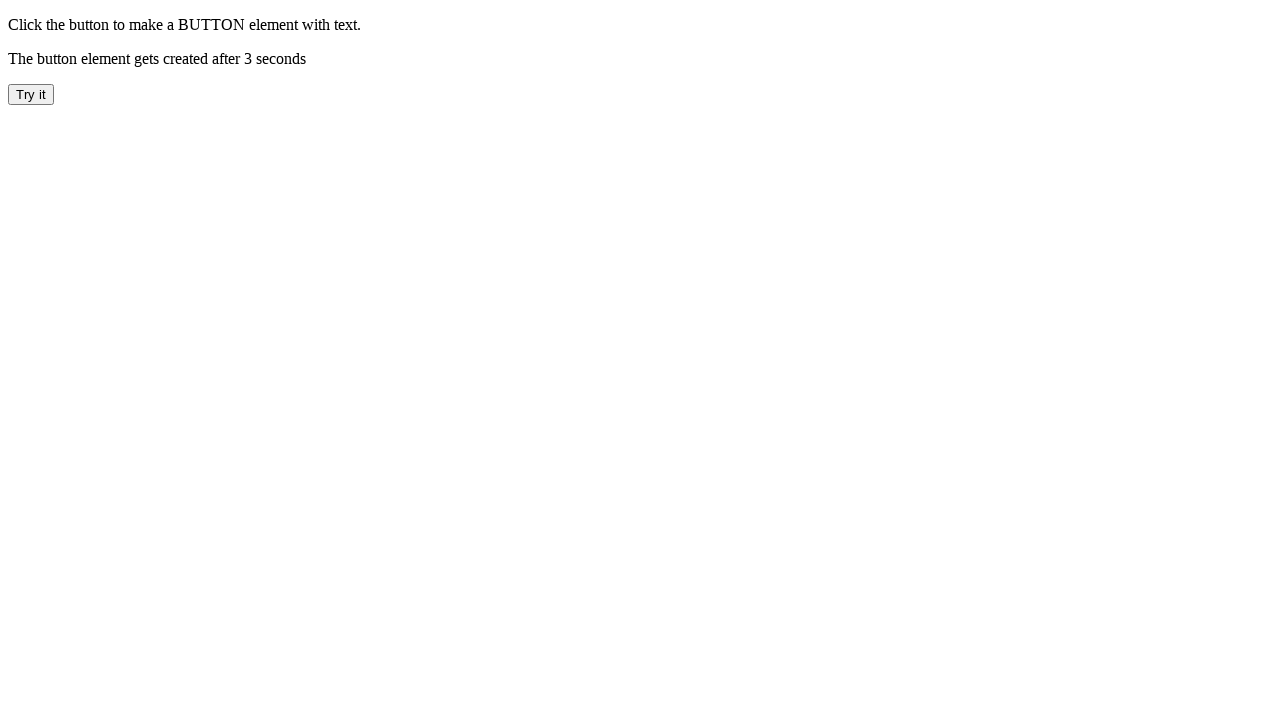

Navigated to dynamic element loading test page
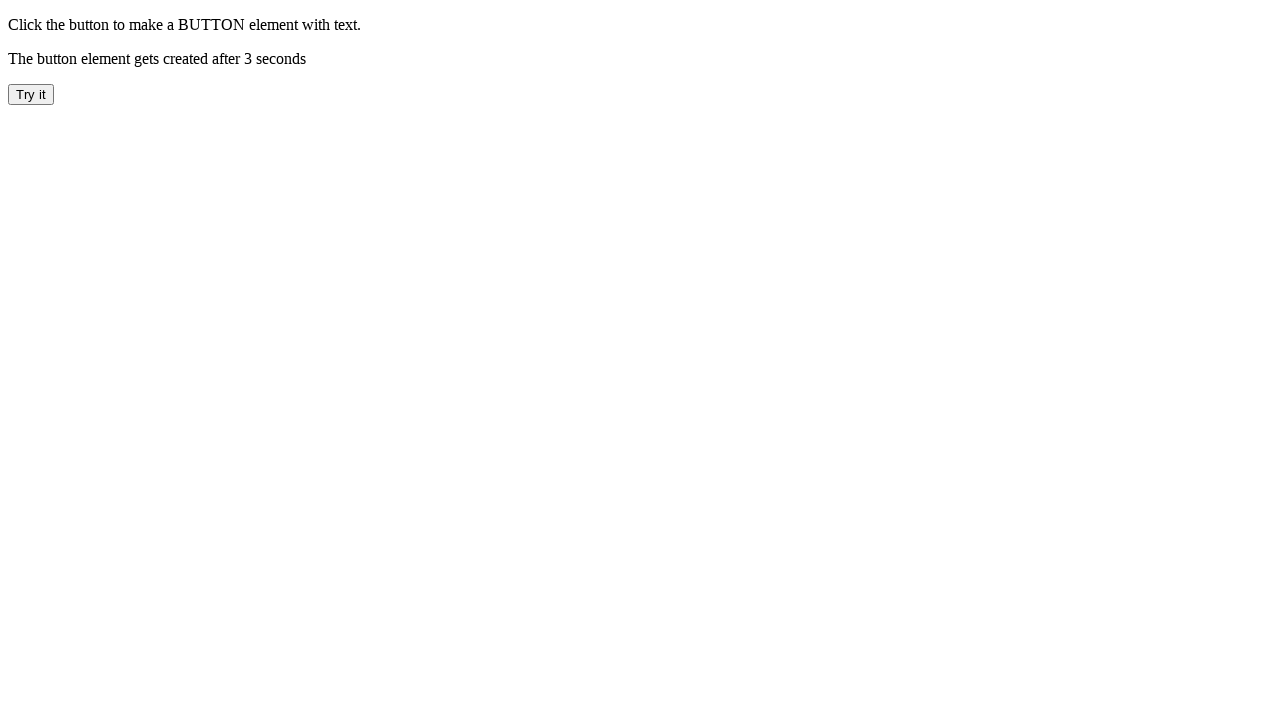

Clicked 'Try it' button to trigger dynamic loading at (31, 94) on button:has-text('Try it')
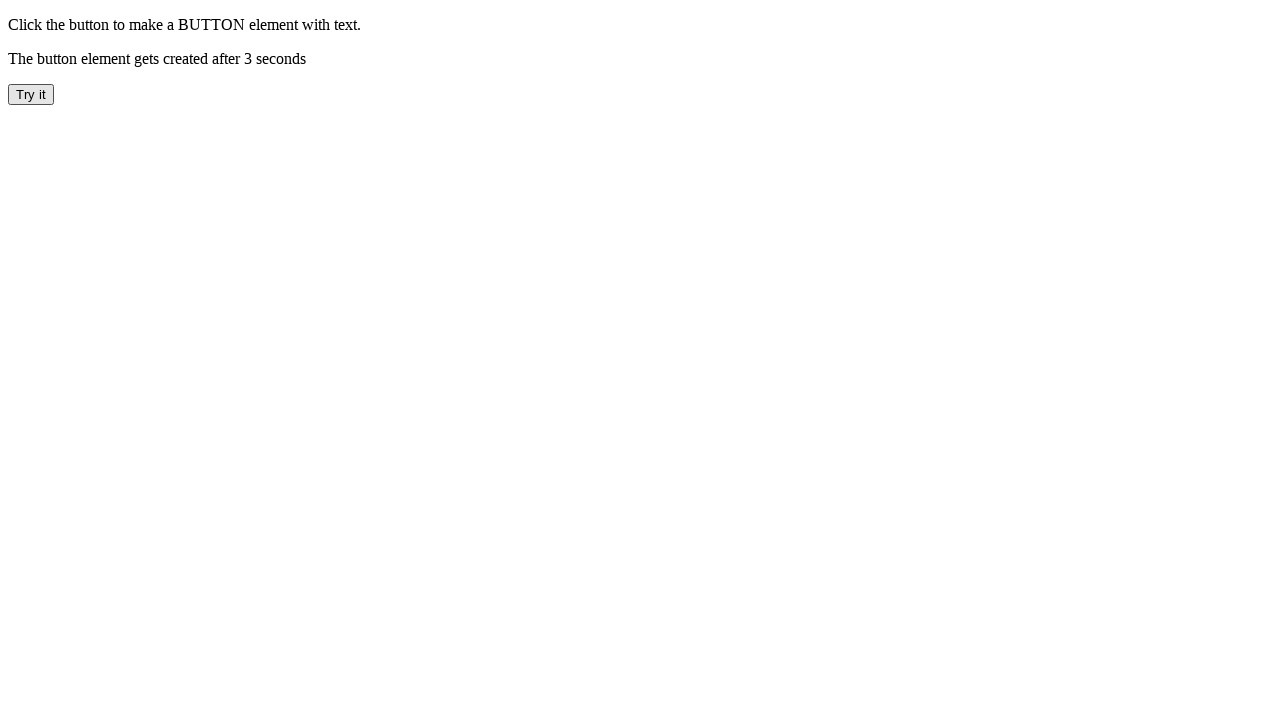

Waited for dynamically loaded 'CLICK ME' button to appear
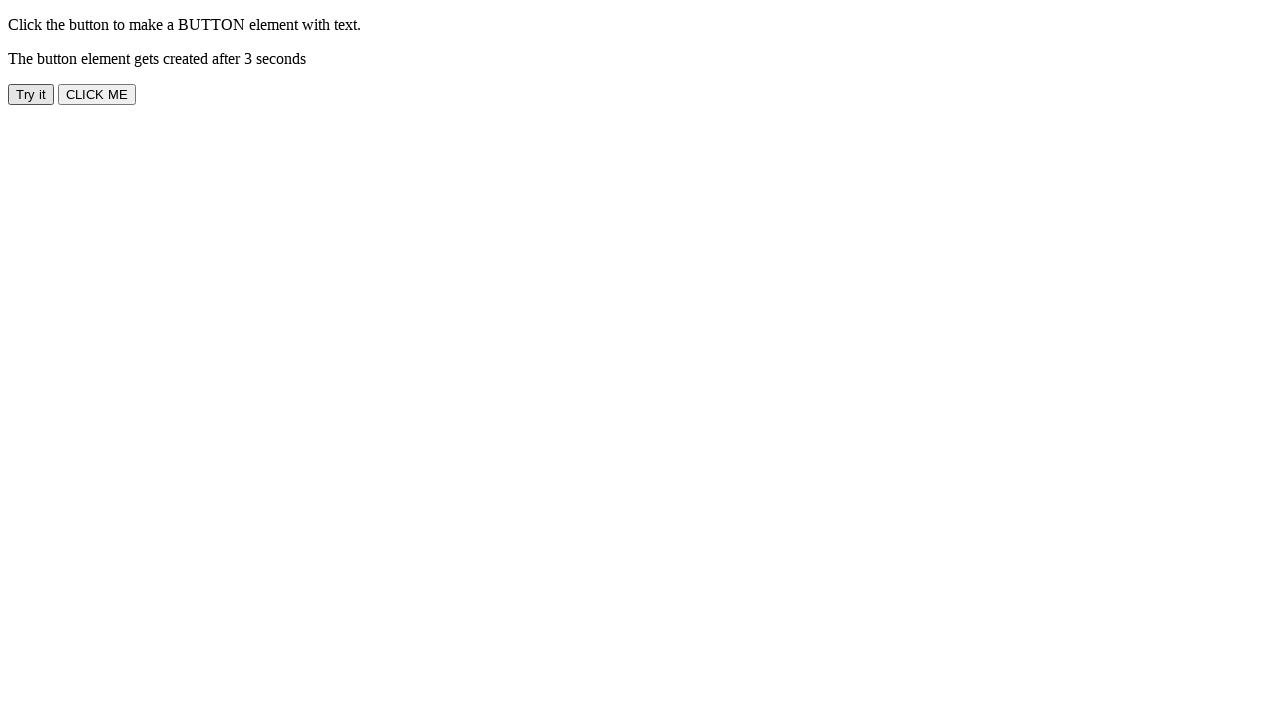

Clicked the 'CLICK ME' button at (97, 94) on button:has-text('CLICK ME')
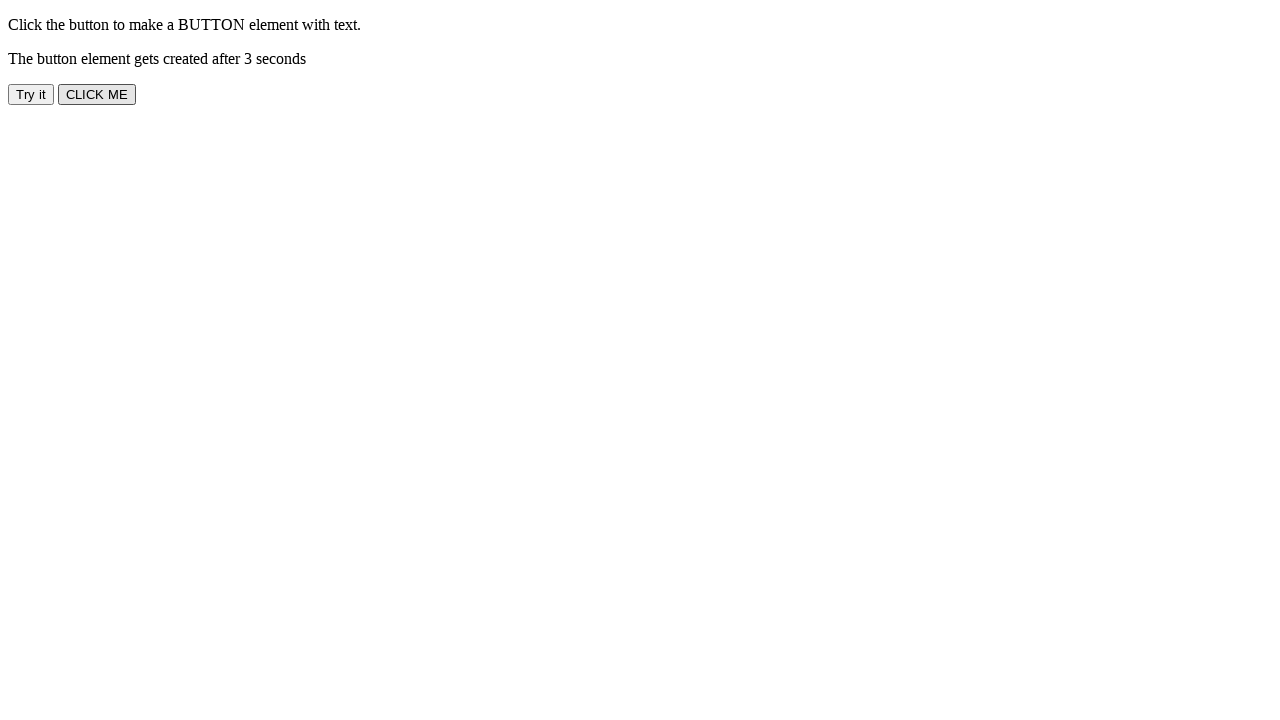

Set up dialog handler to accept alerts
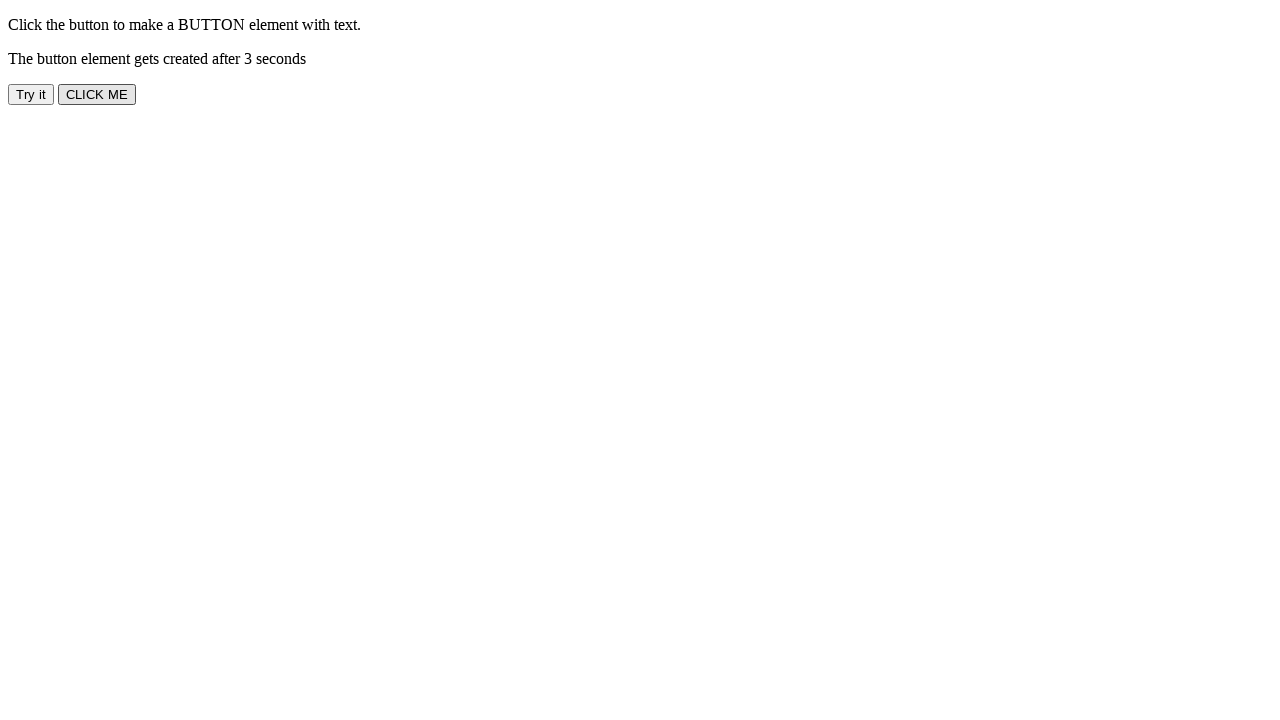

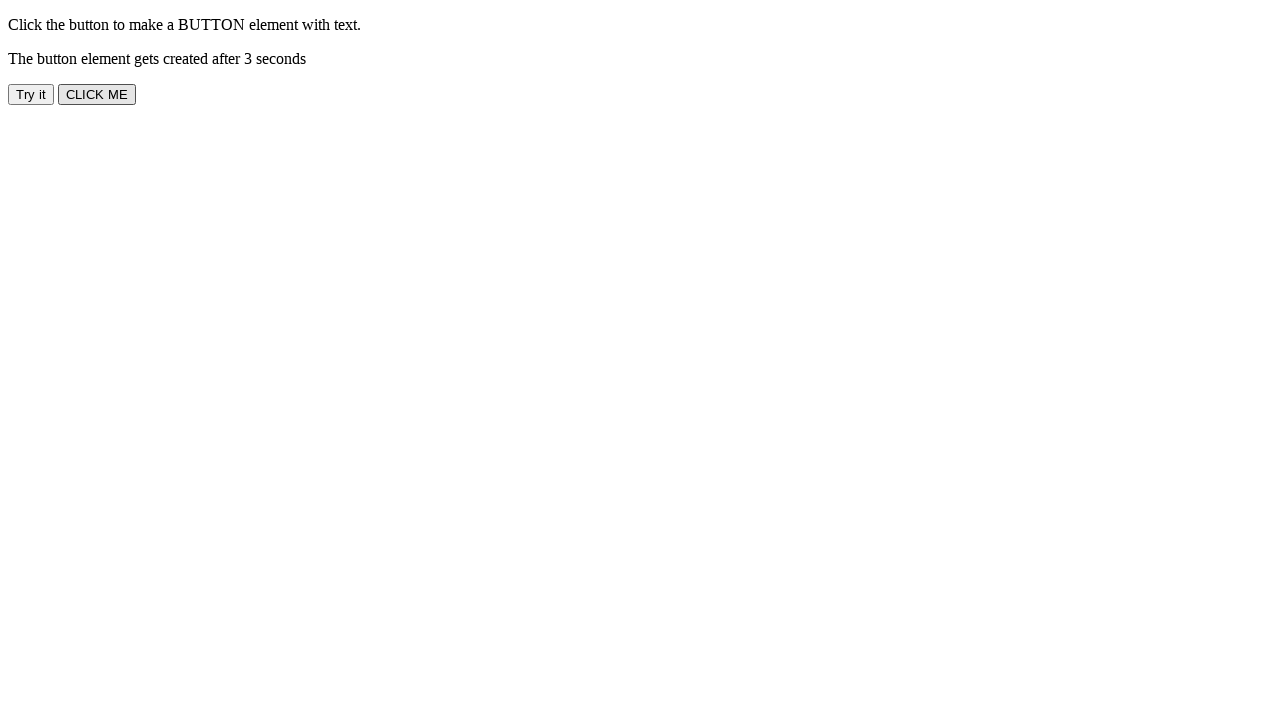